Tests page load delay by clicking a link and waiting for the delayed page to fully load

Starting URL: http://uitestingplayground.com/

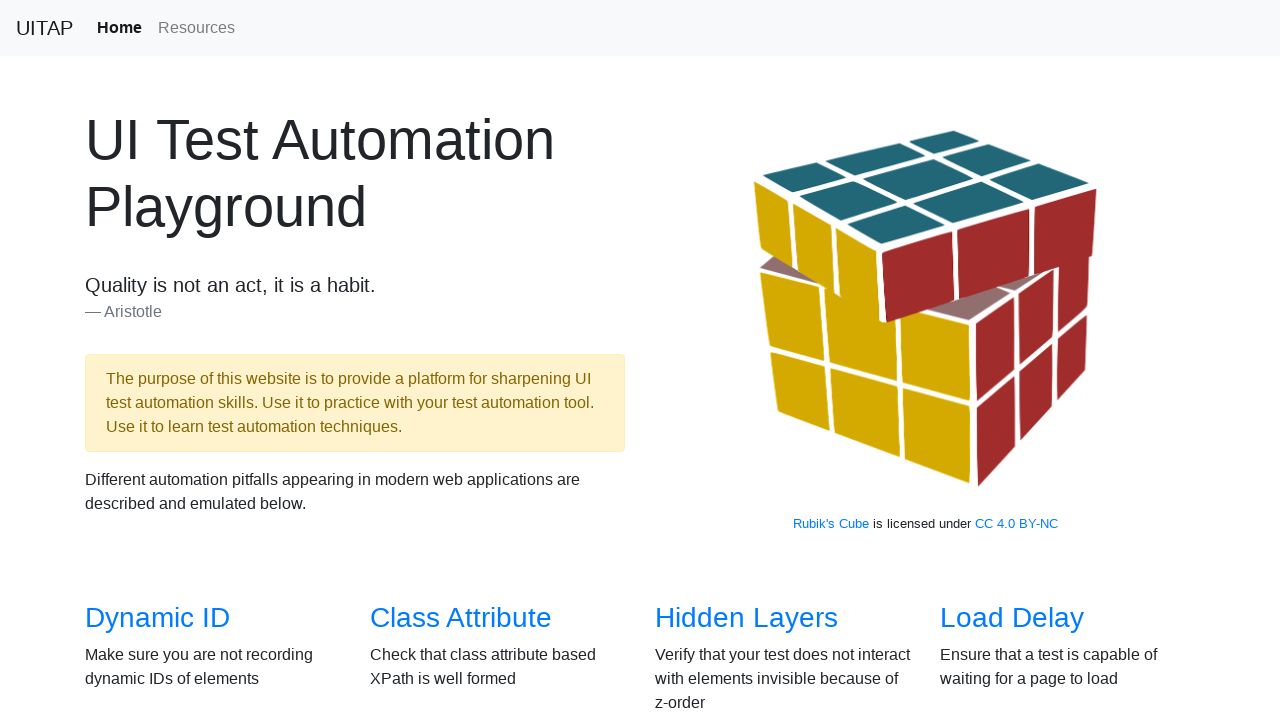

Clicked on Load Delay link at (1012, 618) on text=Load Delay
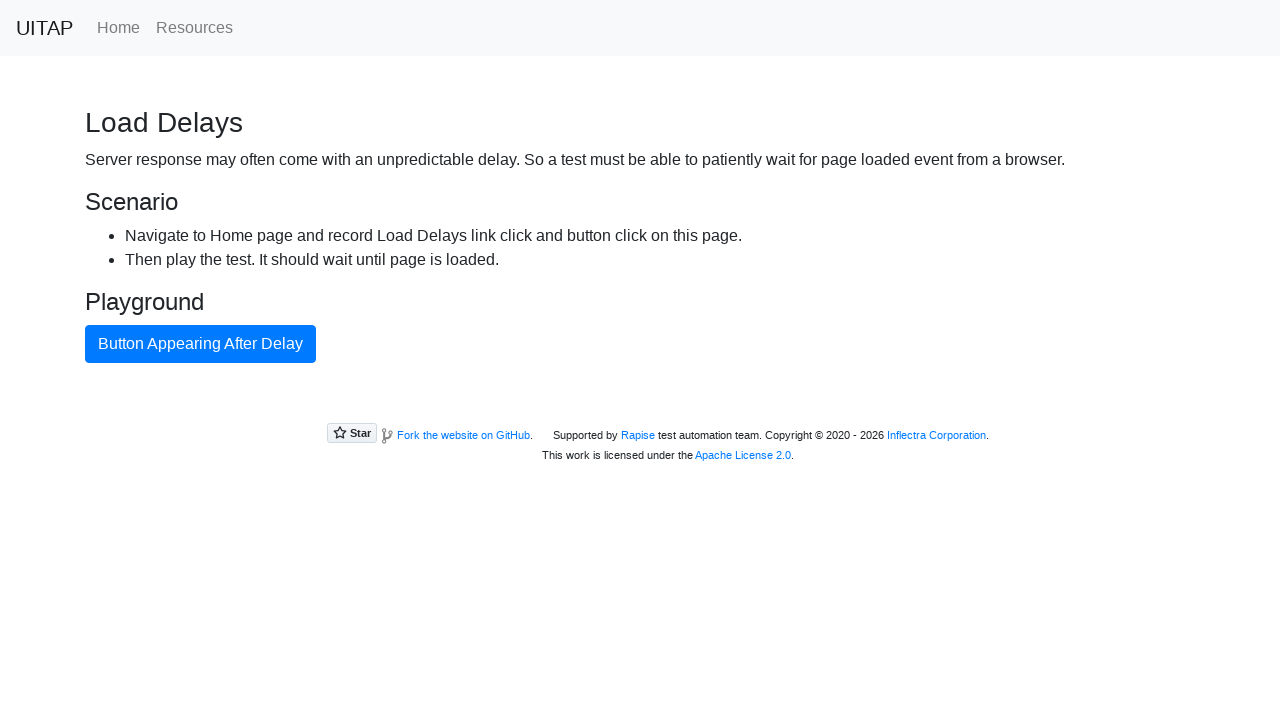

Waited for primary button to become visible after delayed page load
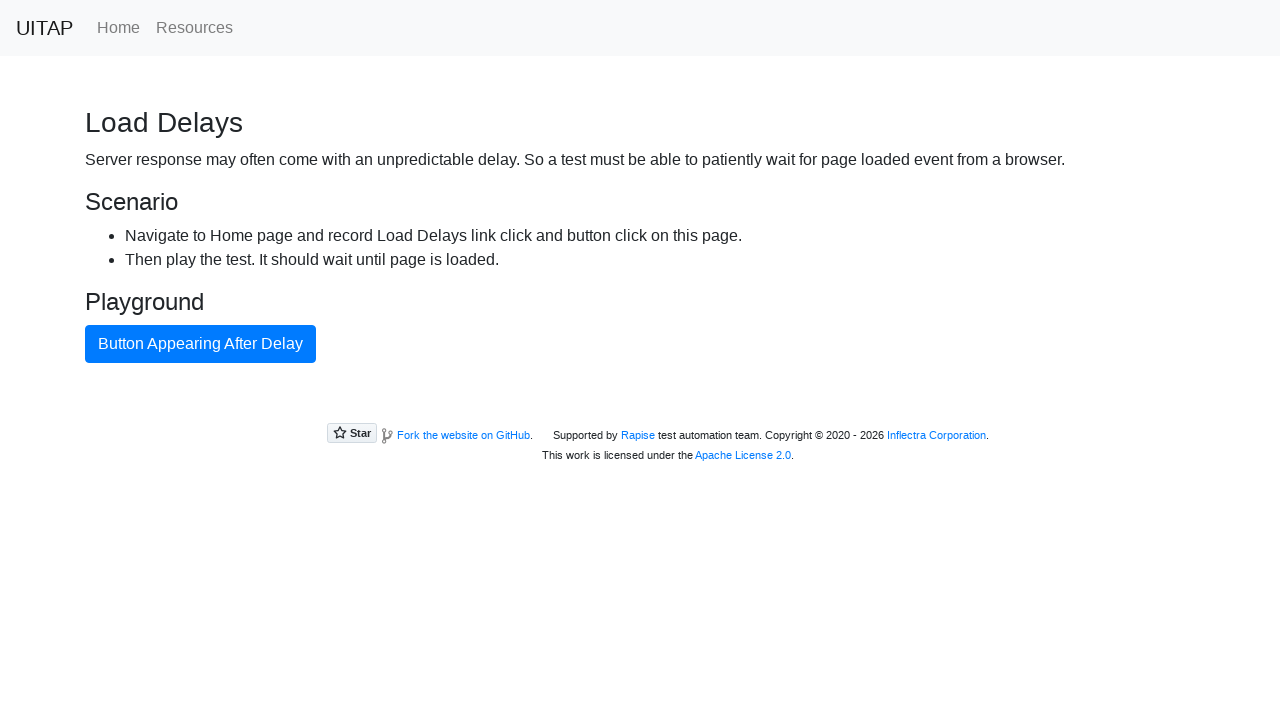

Verified page URL is http://uitestingplayground.com/loaddelay
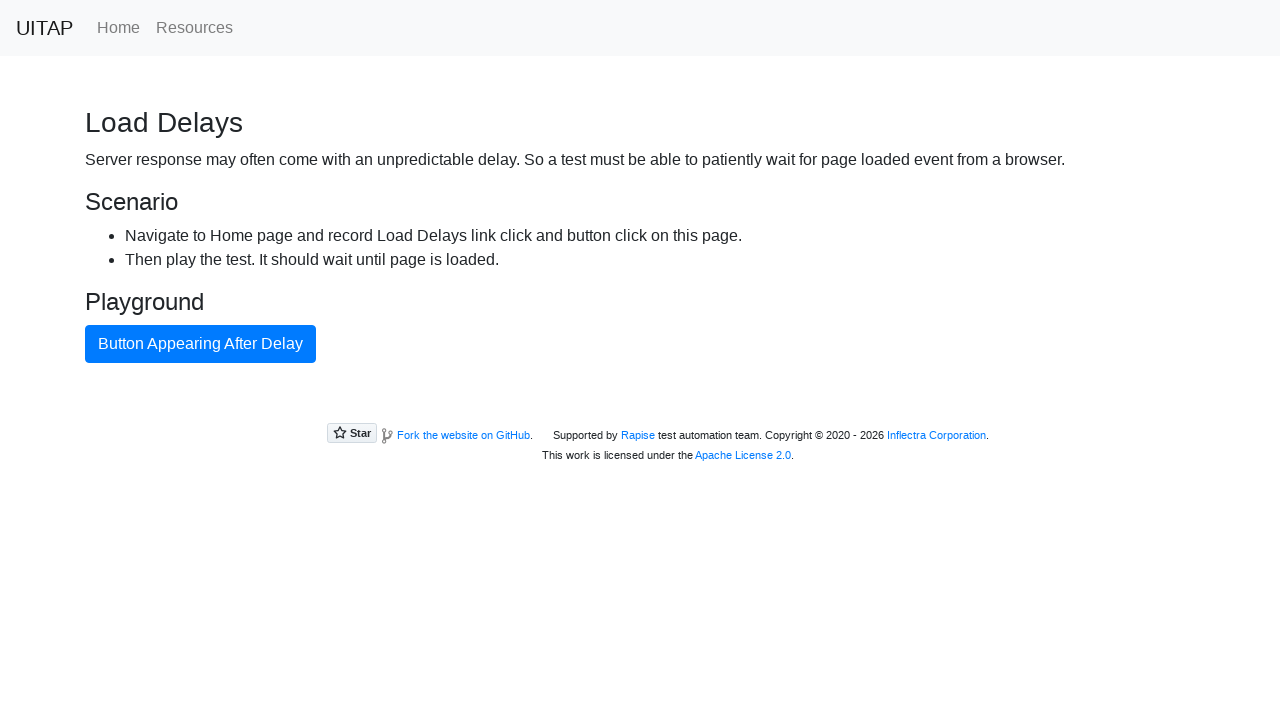

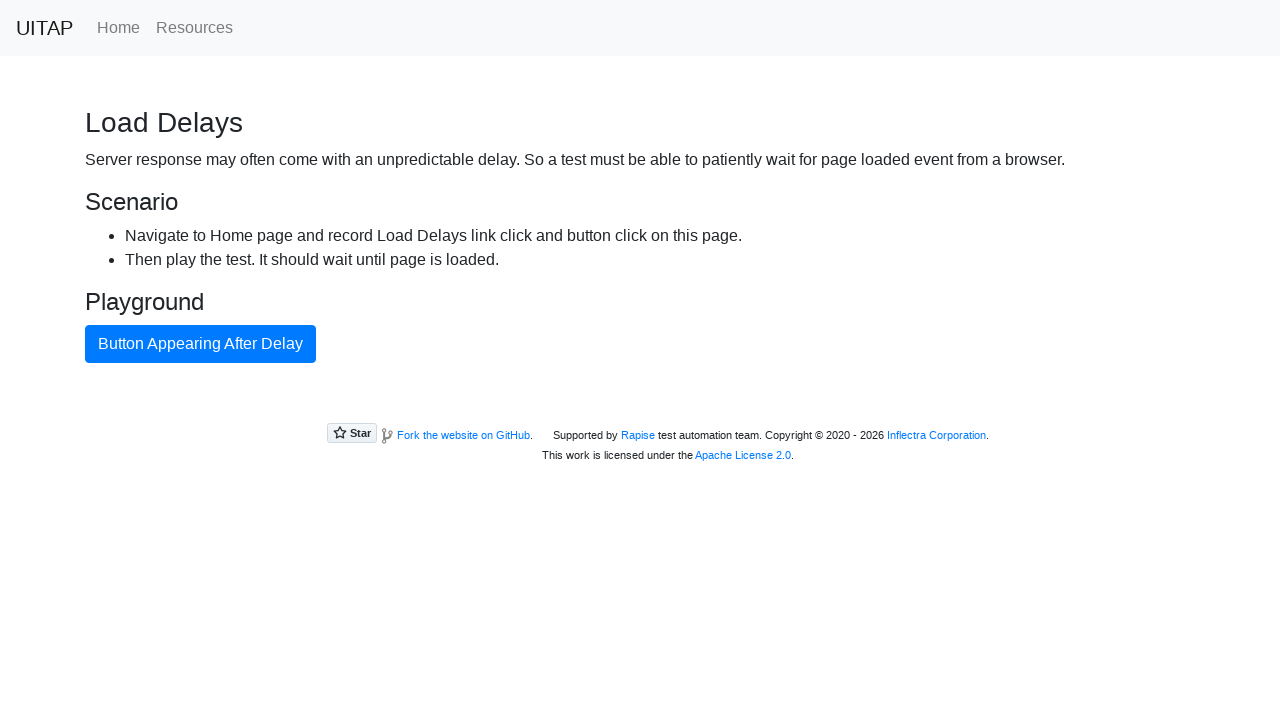